Tests selecting a single item in the jQuery UI Selectable demo by clicking on the third list item within an iframe

Starting URL: https://jqueryui.com/selectable/

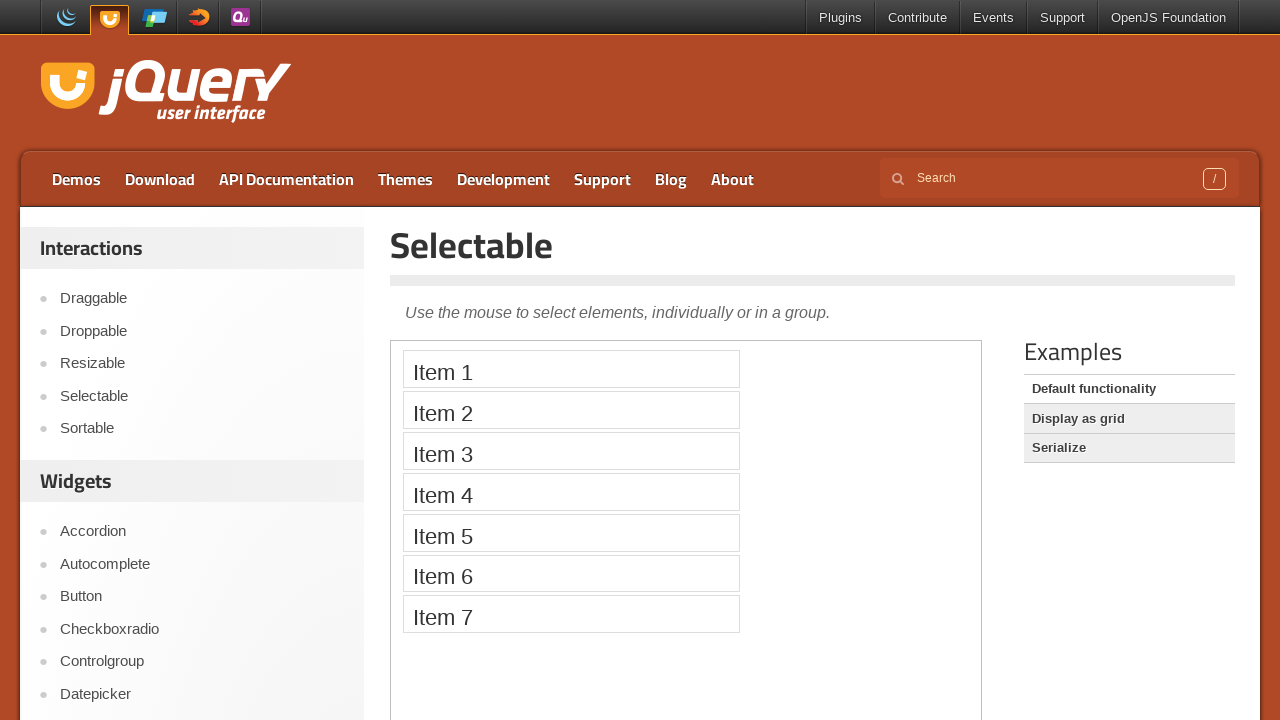

Located the demo iframe
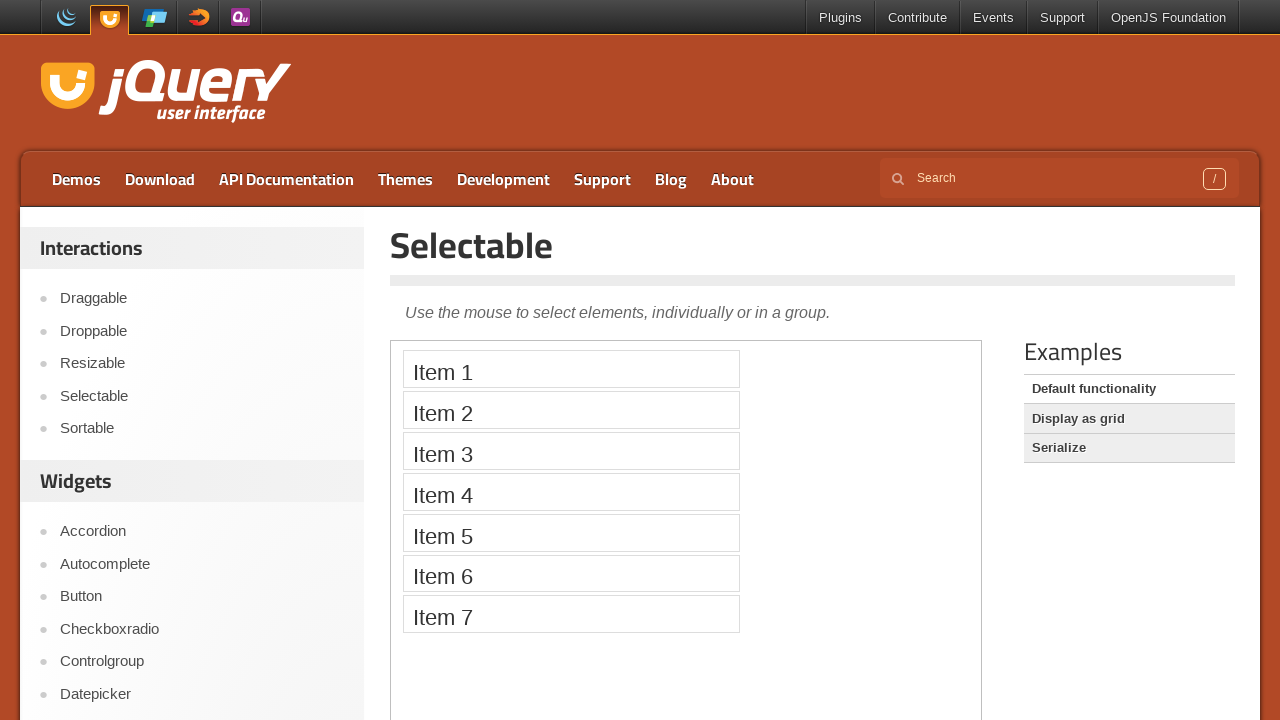

Clicked the third list item in the selectable list at (571, 451) on .demo-frame >> internal:control=enter-frame >> #selectable li >> nth=2
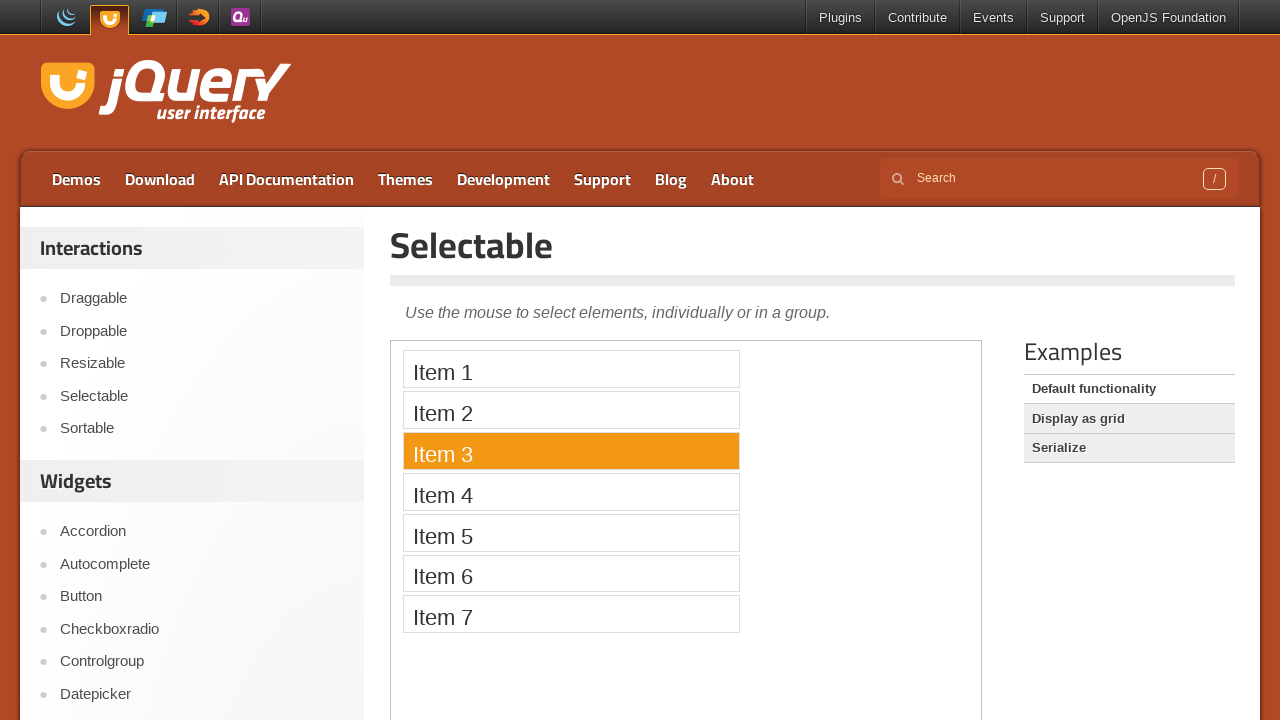

Waited 500ms for selection state to render
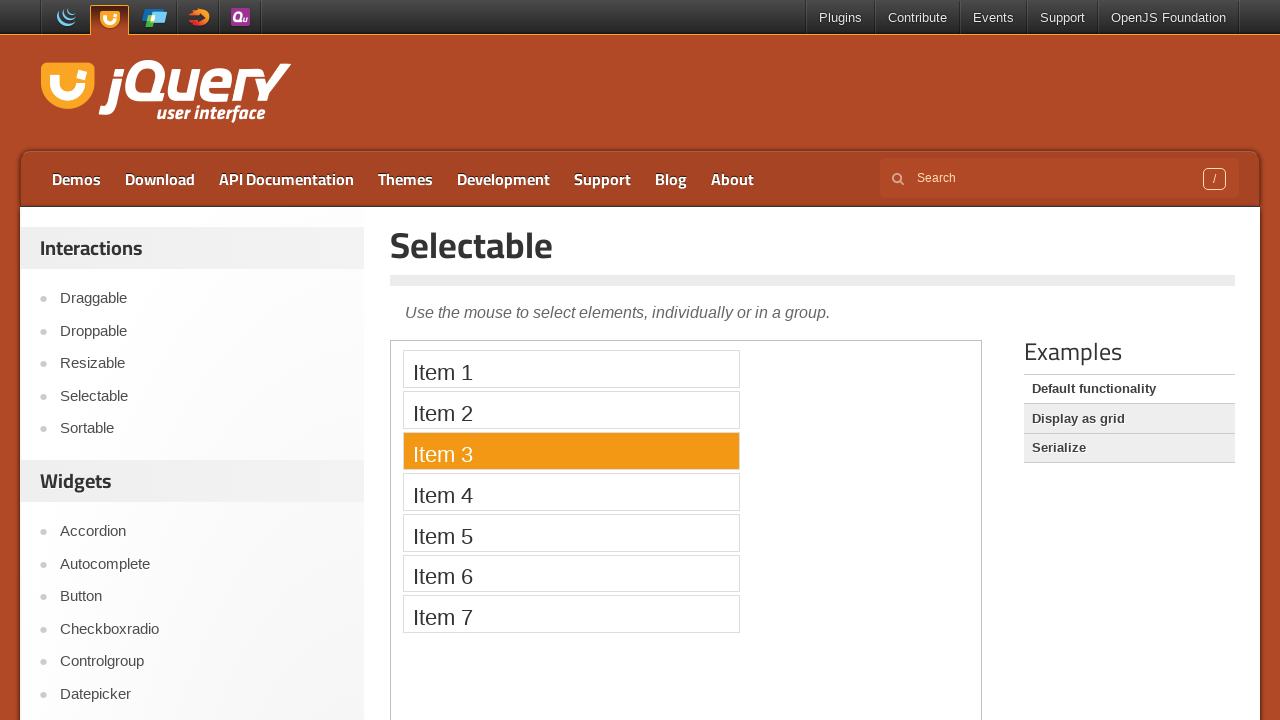

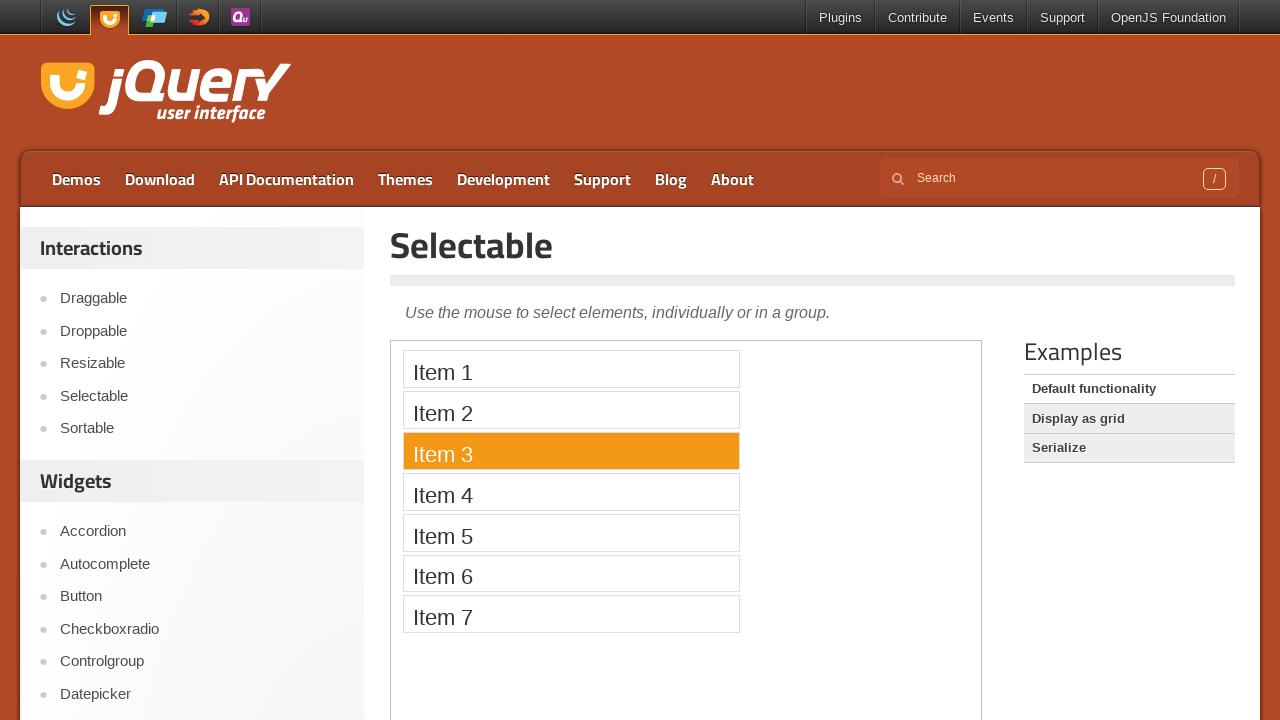